Tests that checkbox and label are hidden when editing a todo item.

Starting URL: https://demo.playwright.dev/todomvc

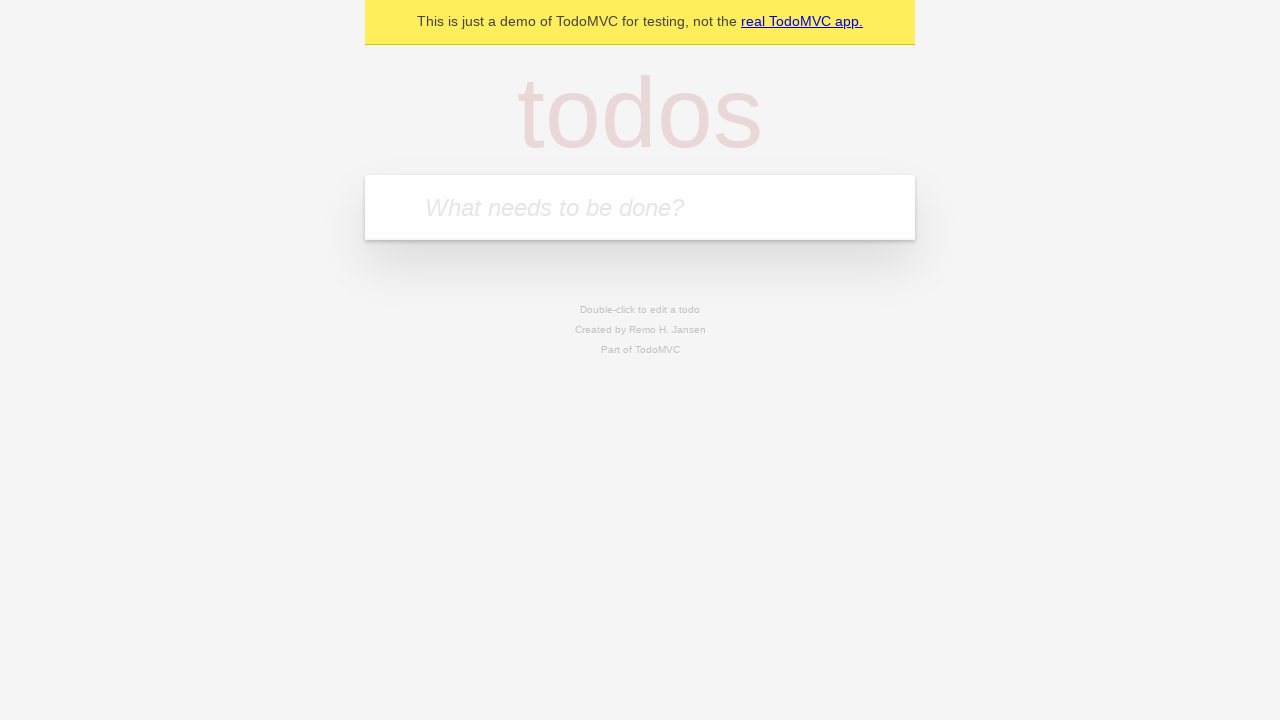

Filled input field with 'buy some cheese' on internal:attr=[placeholder="What needs to be done?"i]
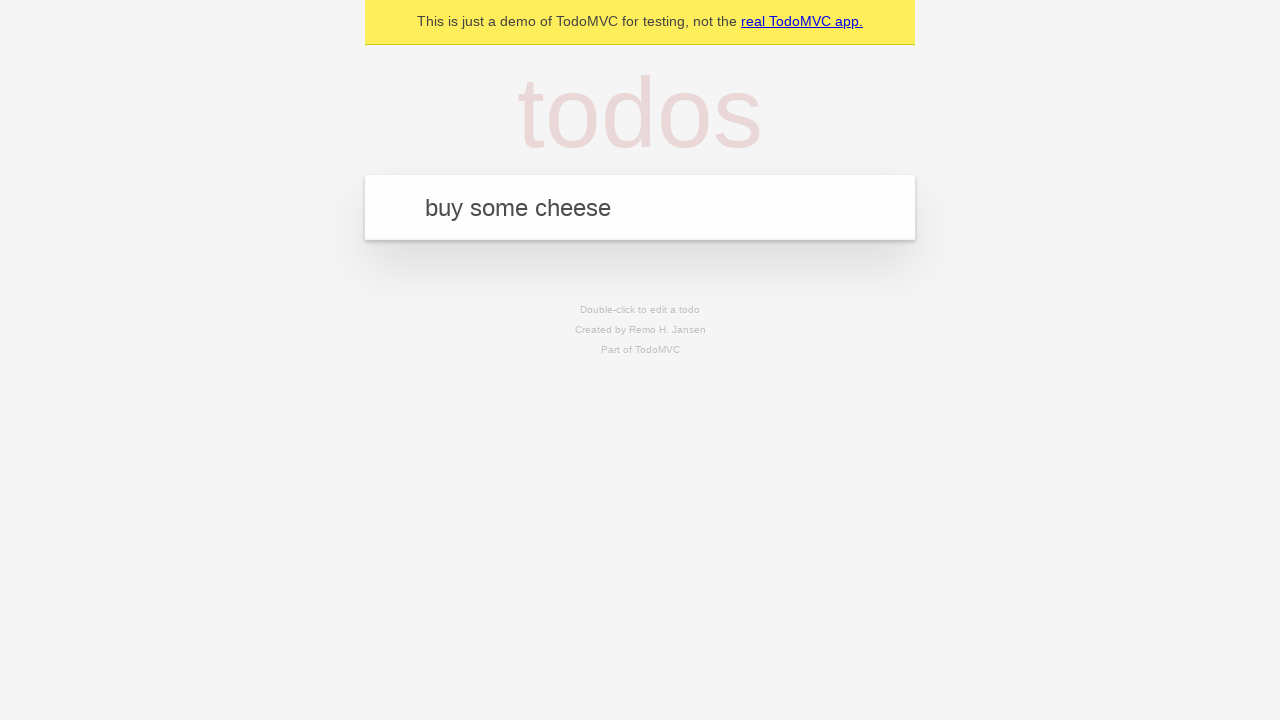

Pressed Enter to create first todo item on internal:attr=[placeholder="What needs to be done?"i]
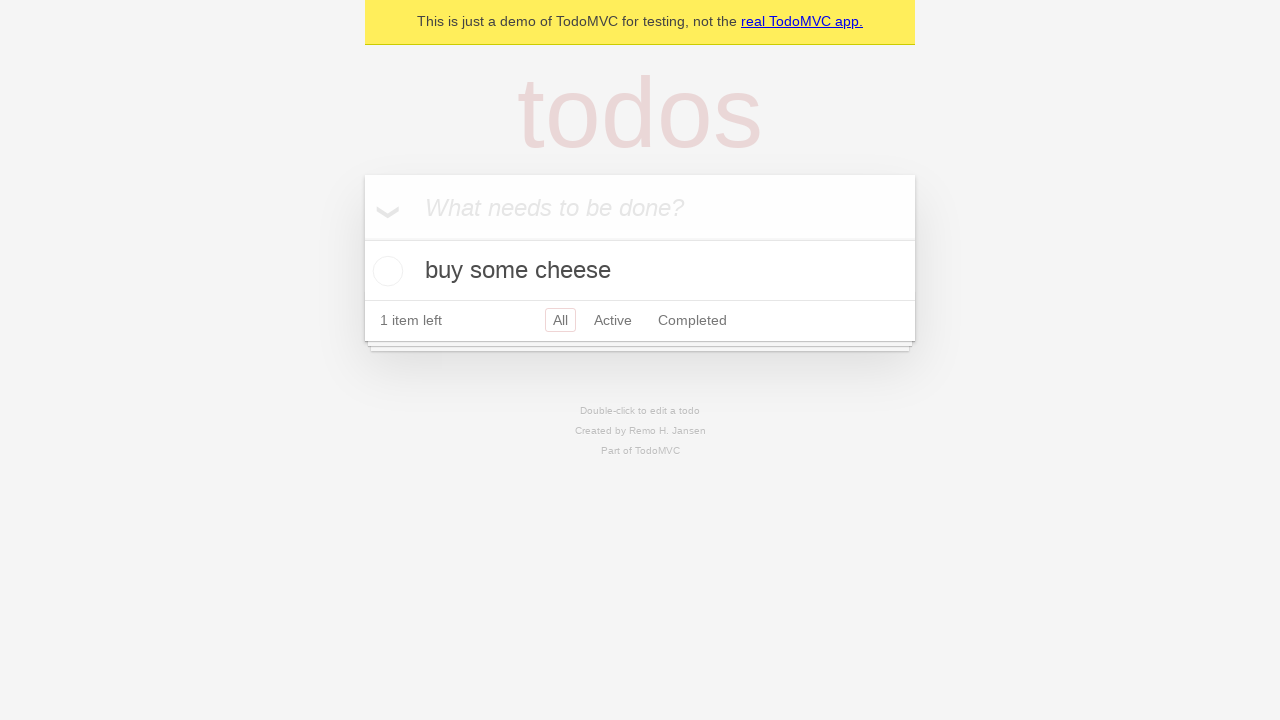

Filled input field with 'feed the cat' on internal:attr=[placeholder="What needs to be done?"i]
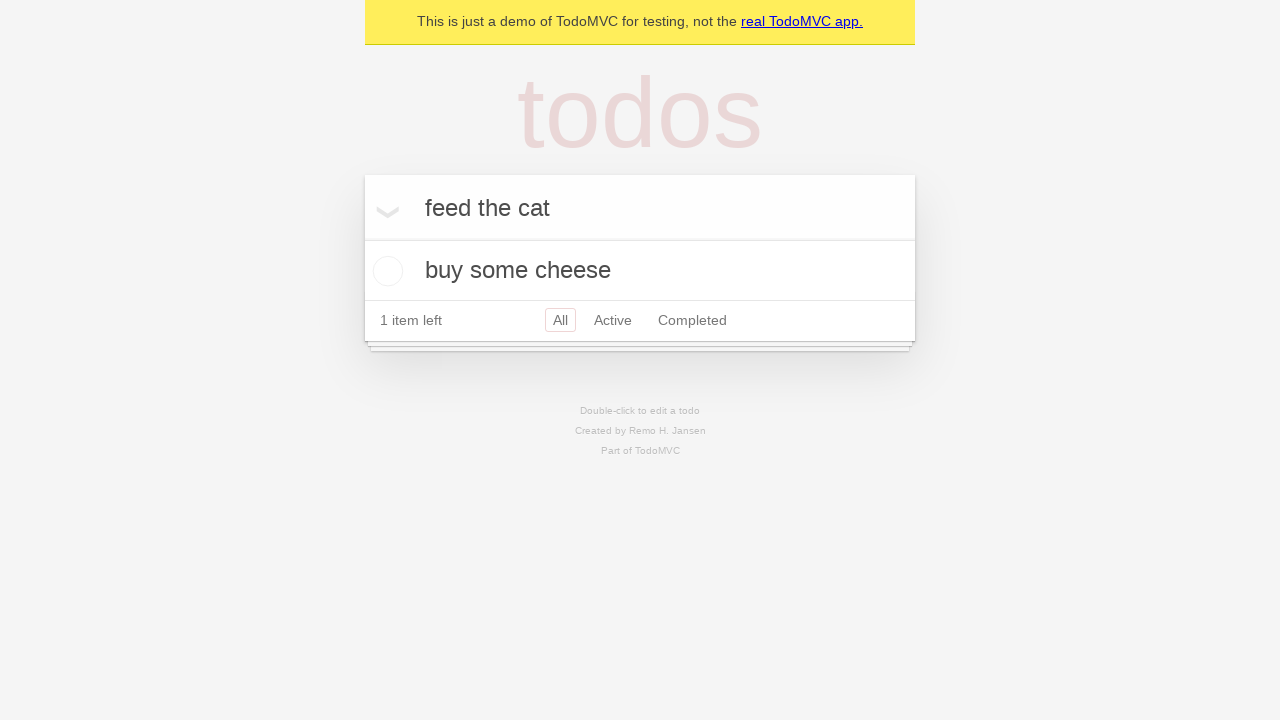

Pressed Enter to create second todo item on internal:attr=[placeholder="What needs to be done?"i]
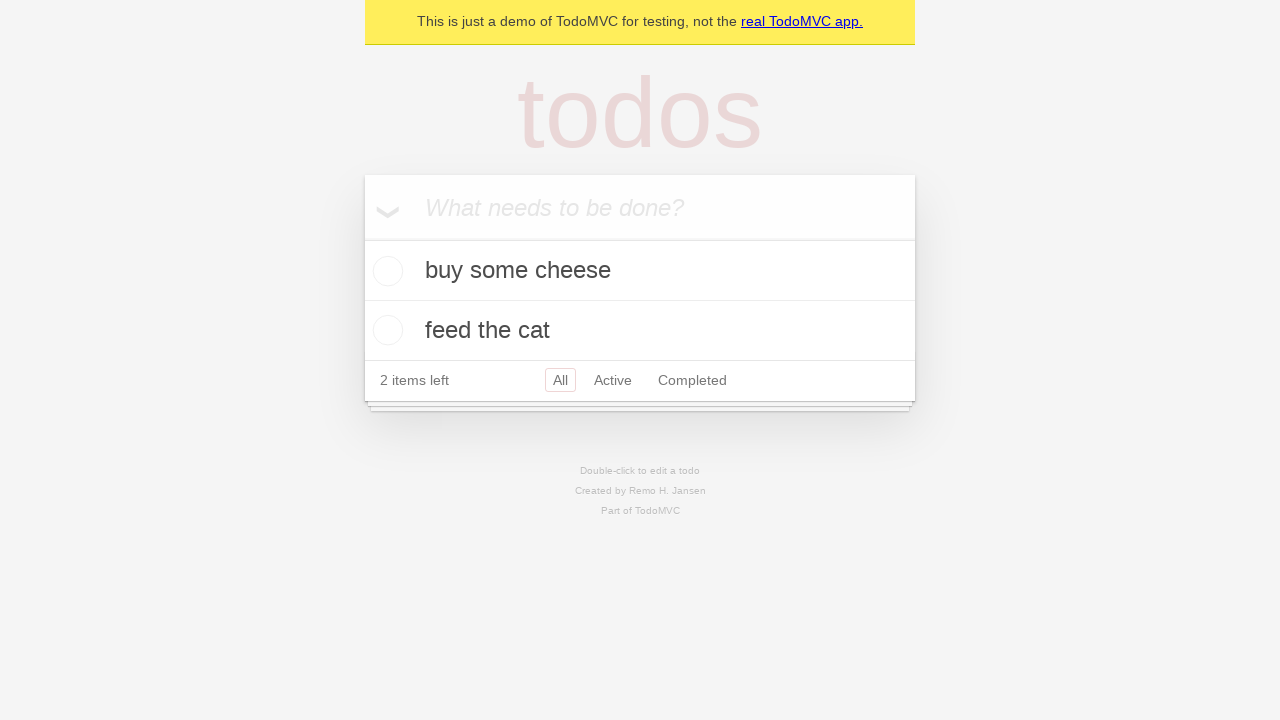

Filled input field with 'book a doctors appointment' on internal:attr=[placeholder="What needs to be done?"i]
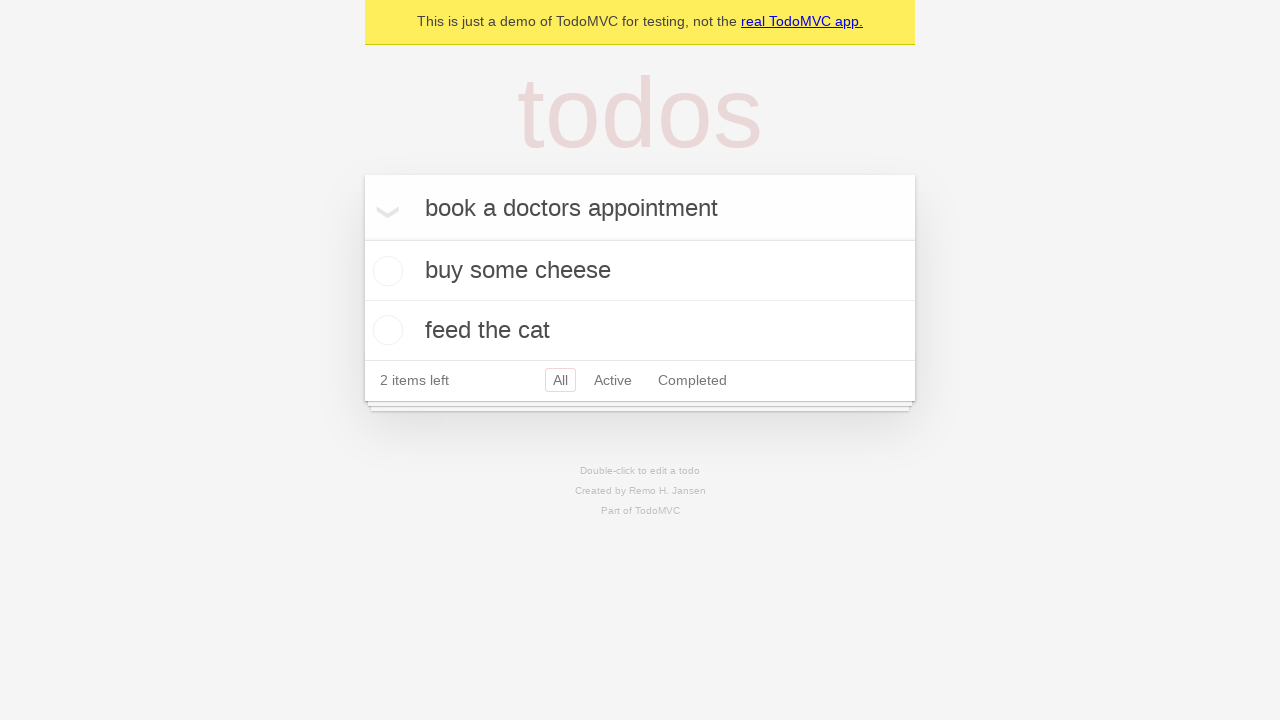

Pressed Enter to create third todo item on internal:attr=[placeholder="What needs to be done?"i]
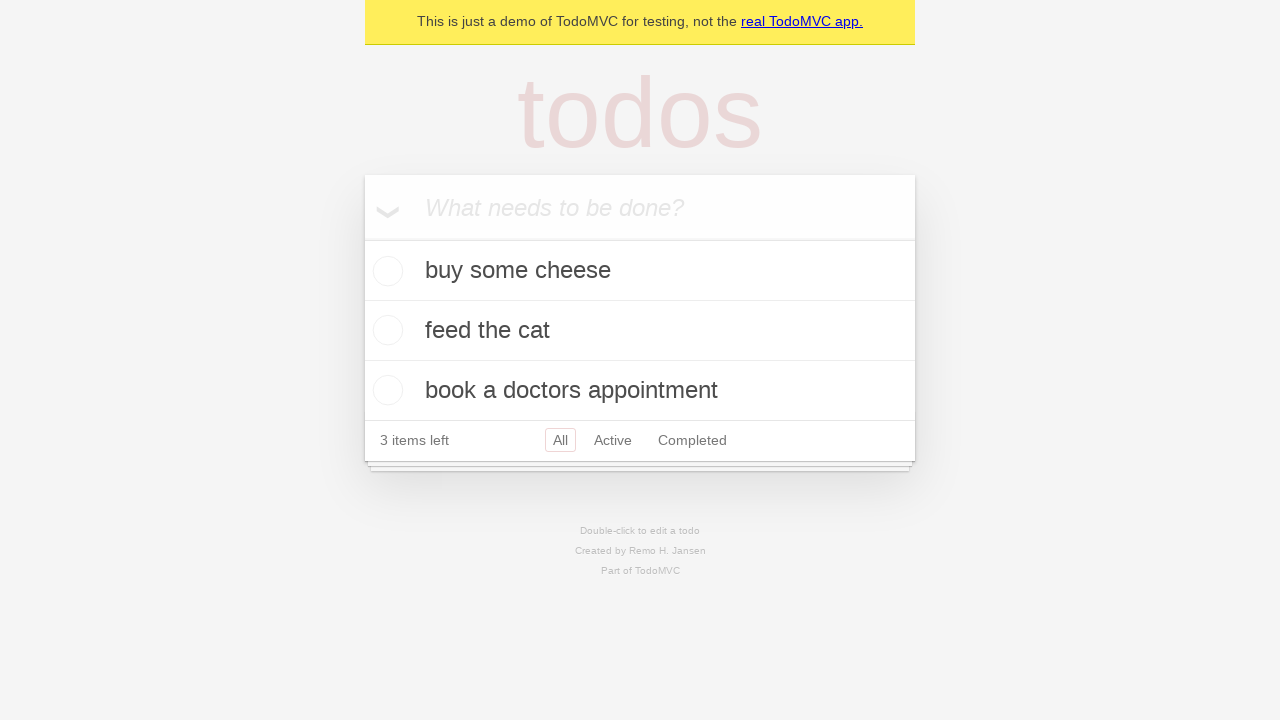

Double-clicked second todo item to enter edit mode at (640, 331) on internal:testid=[data-testid="todo-item"s] >> nth=1
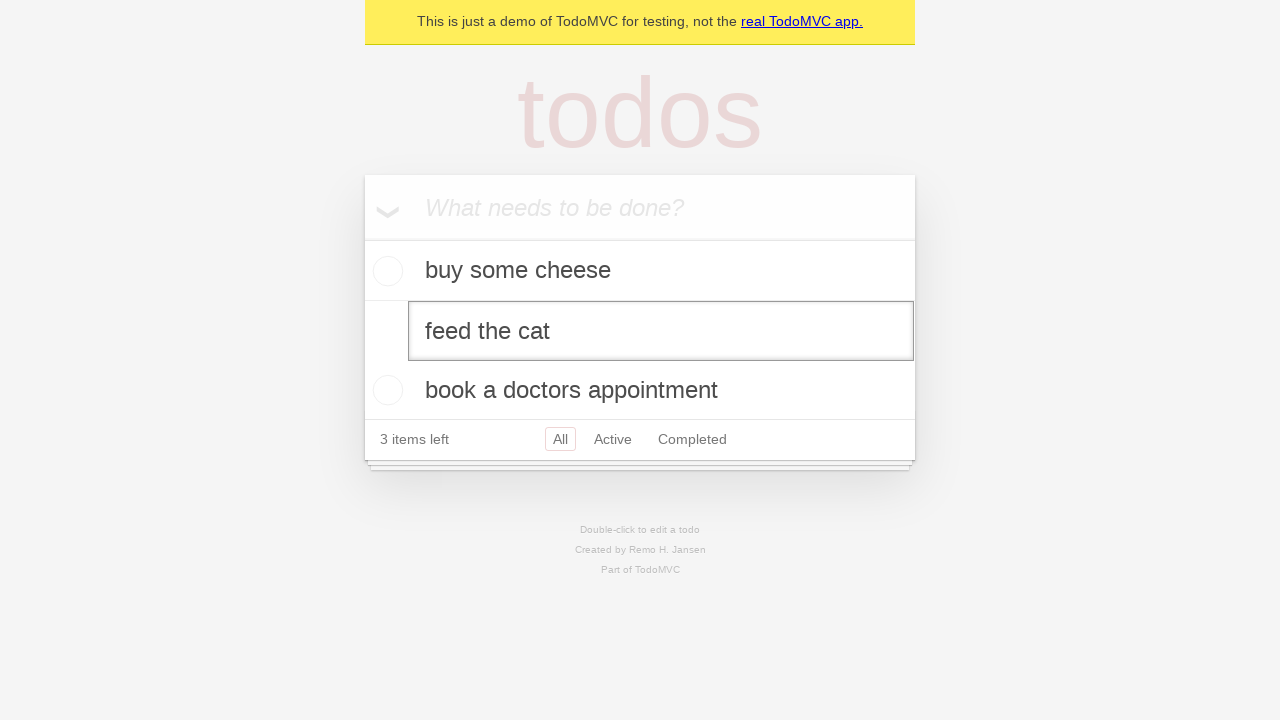

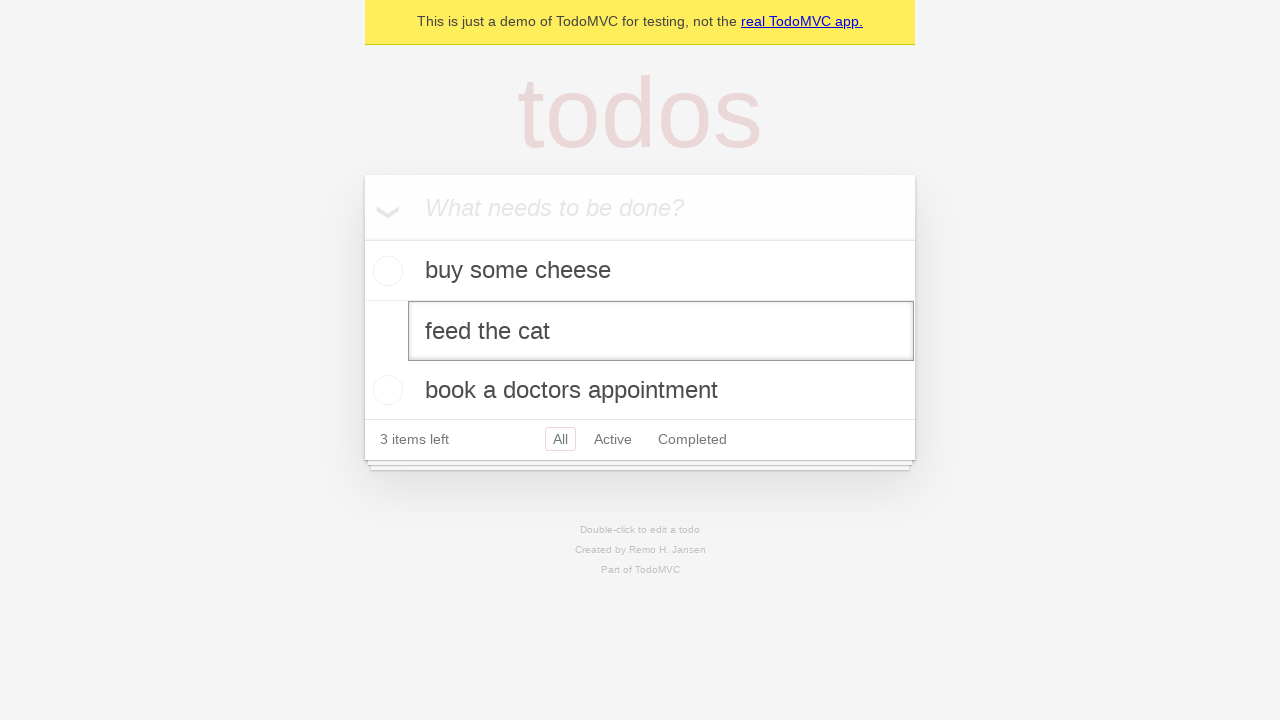